Tests the web tables functionality on DemoQA by adding a new record with user details (first name, last name, email, age, salary, department), submitting the form, and then deleting an existing record.

Starting URL: https://demoqa.com/webtables

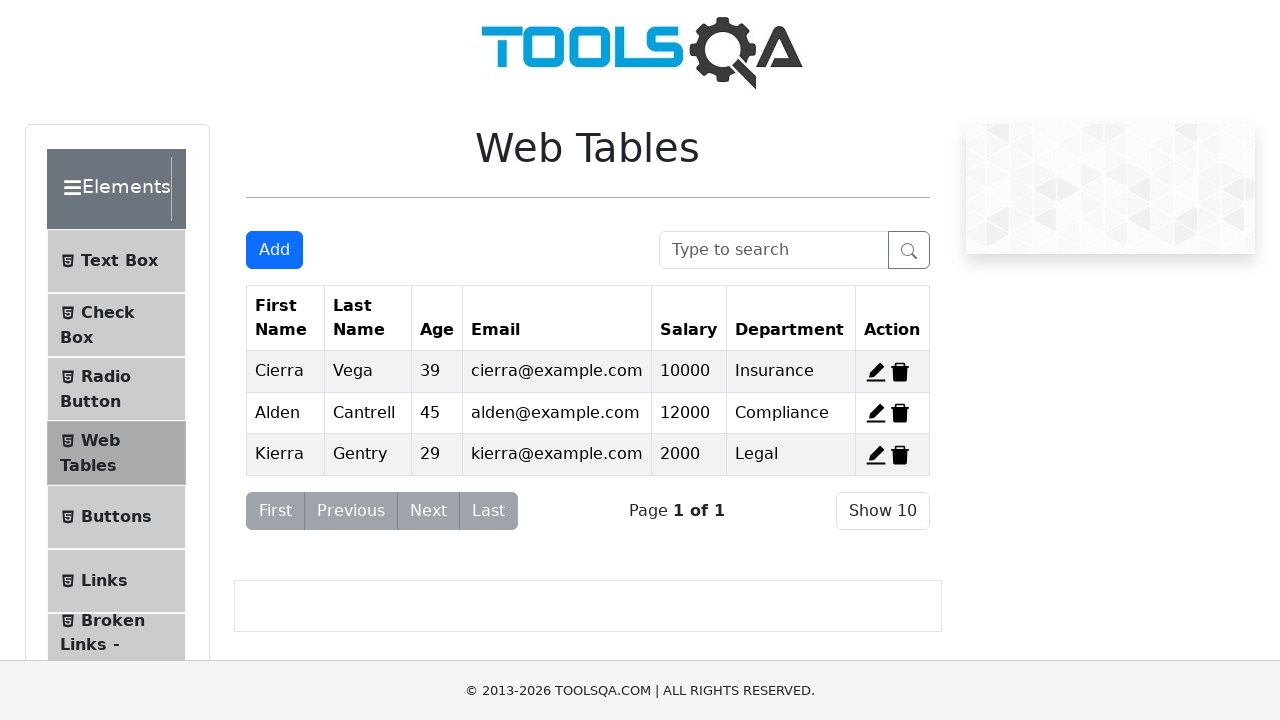

Clicked 'Add New Record' button to open registration form at (274, 250) on #addNewRecordButton
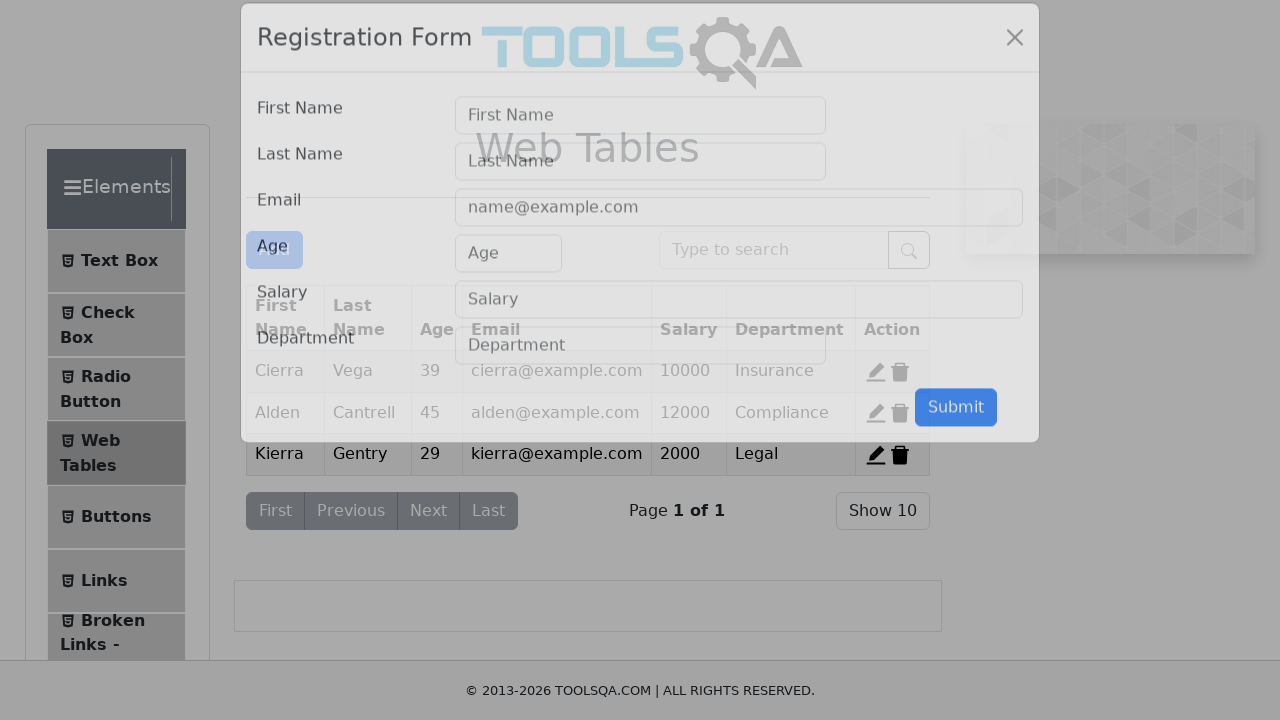

Form modal appeared with first name field visible
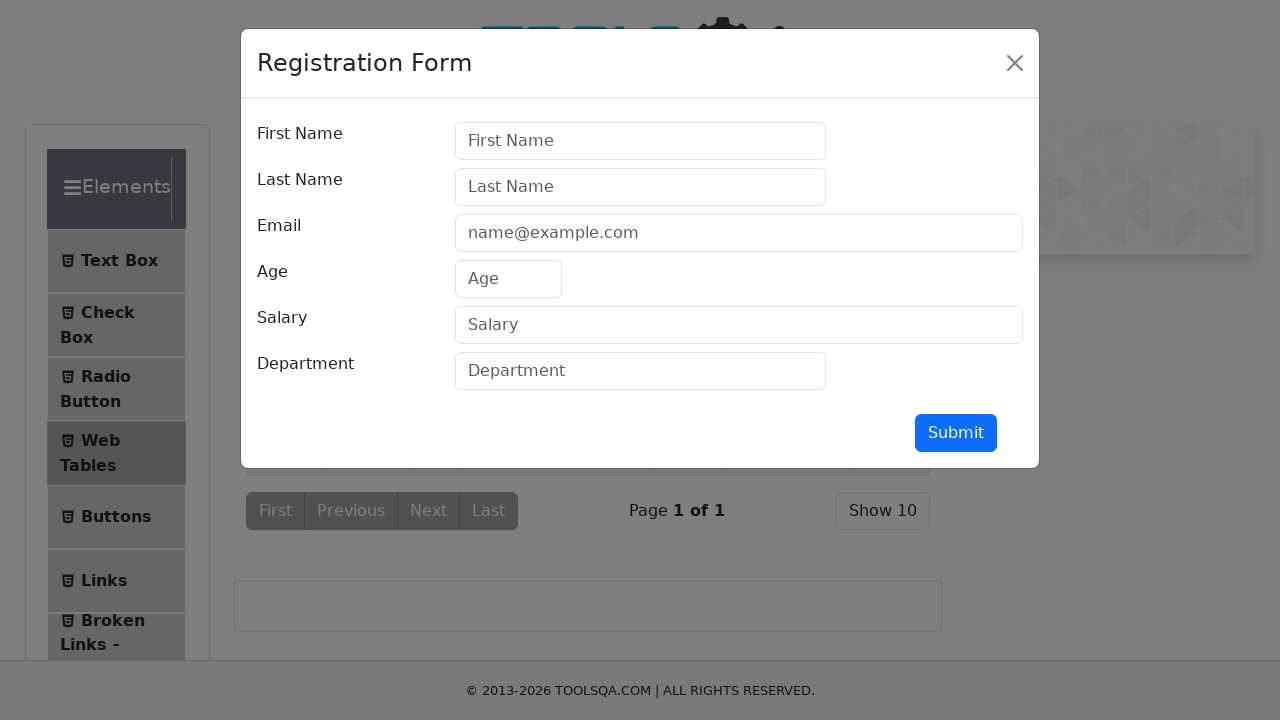

Filled first name field with 'Dhani' on #firstName
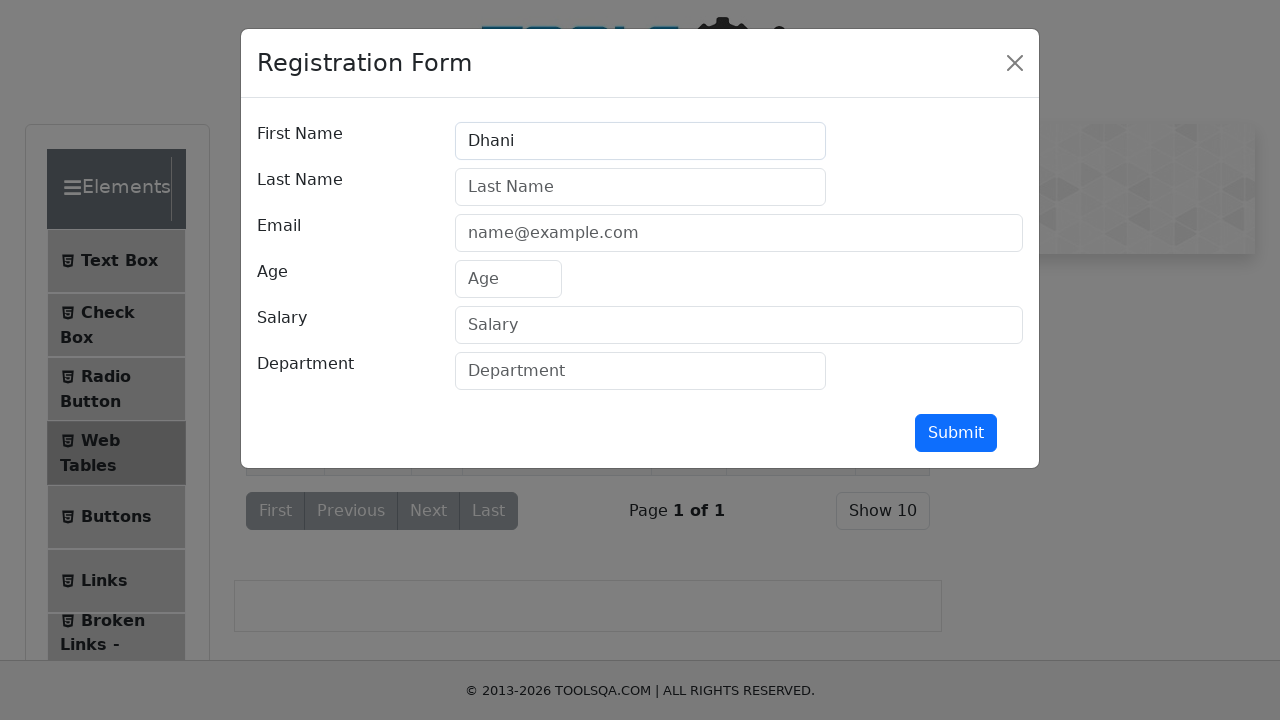

Filled last name field with 'Raval' on #lastName
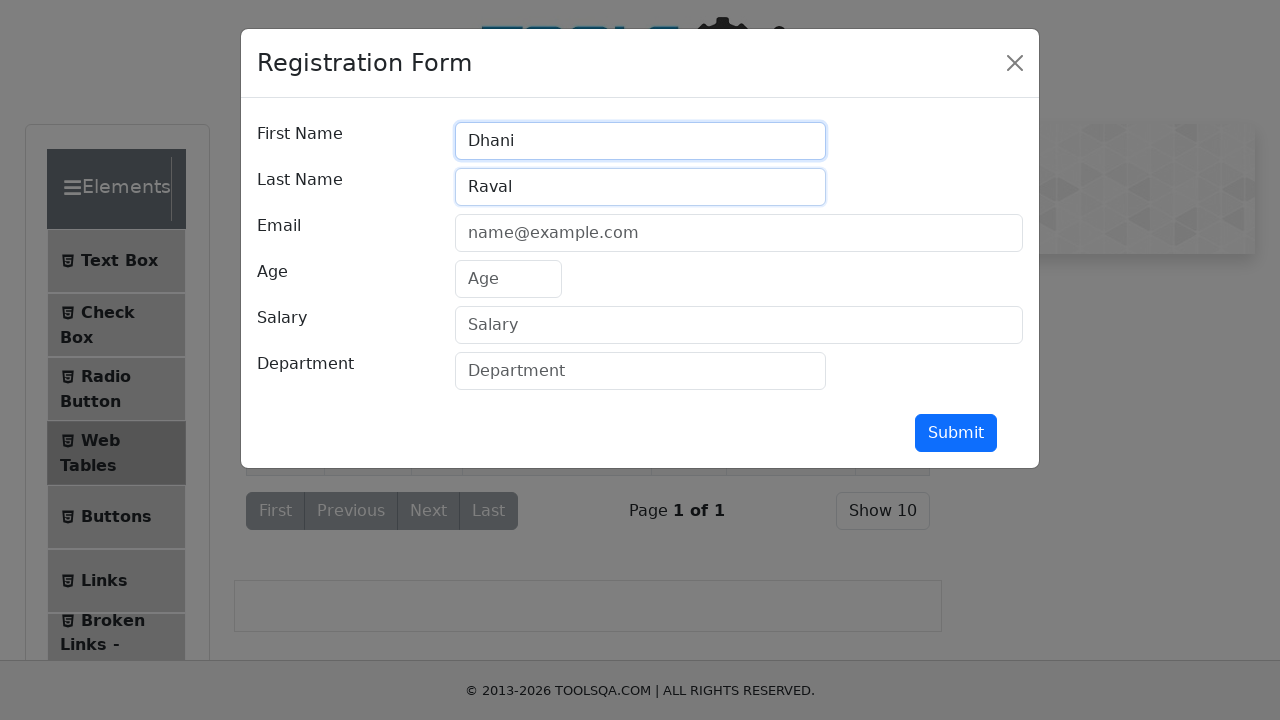

Filled email field with 'ravaldhani@gmail.com' on #userEmail
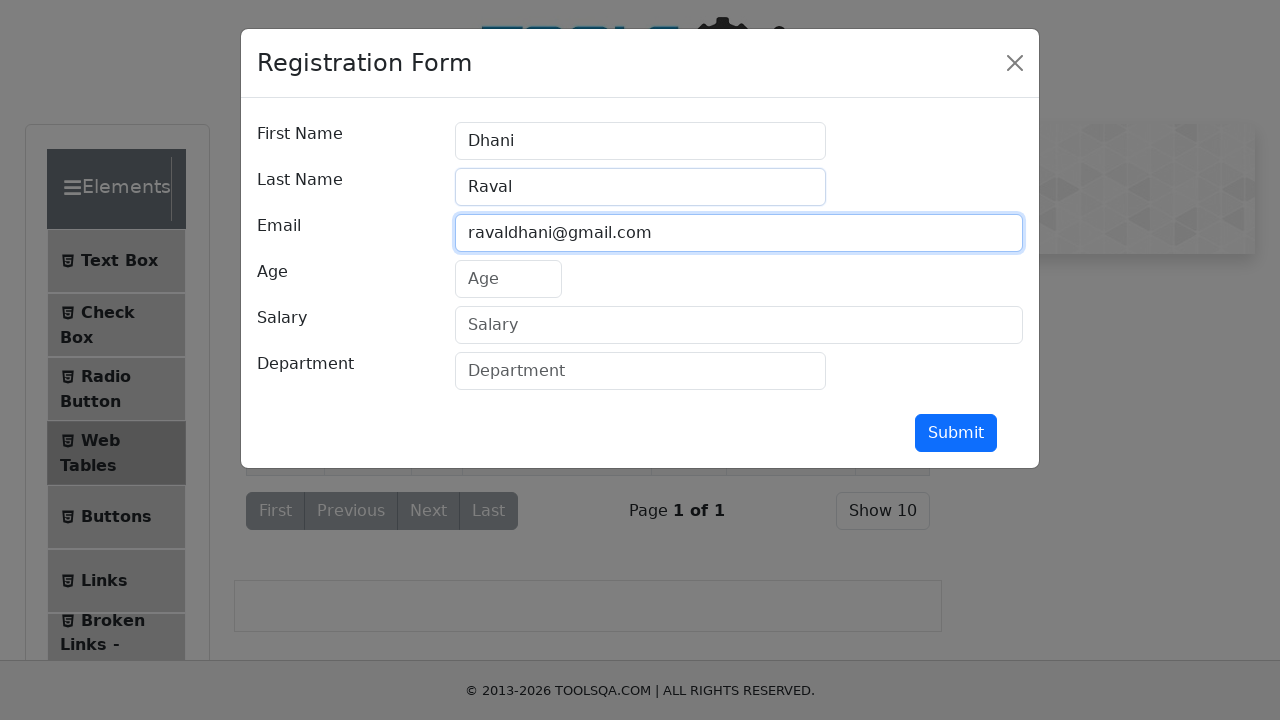

Filled age field with '32' on #age
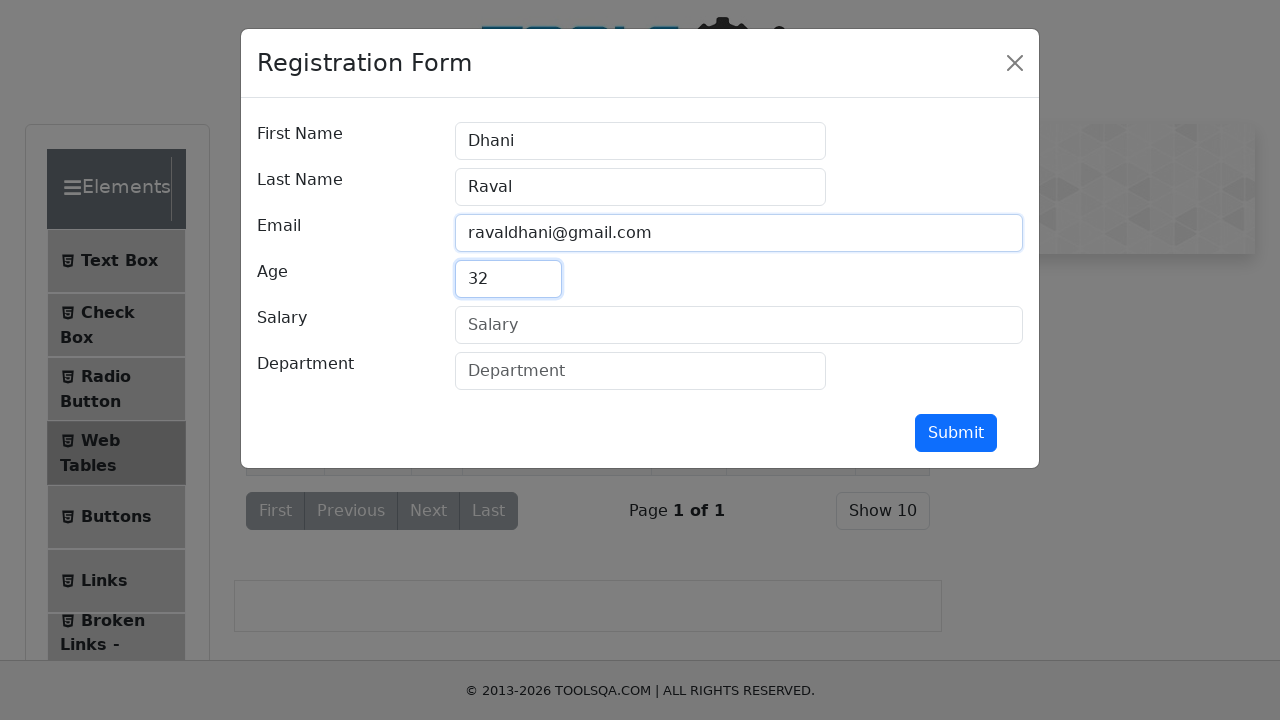

Filled salary field with '25000' on #salary
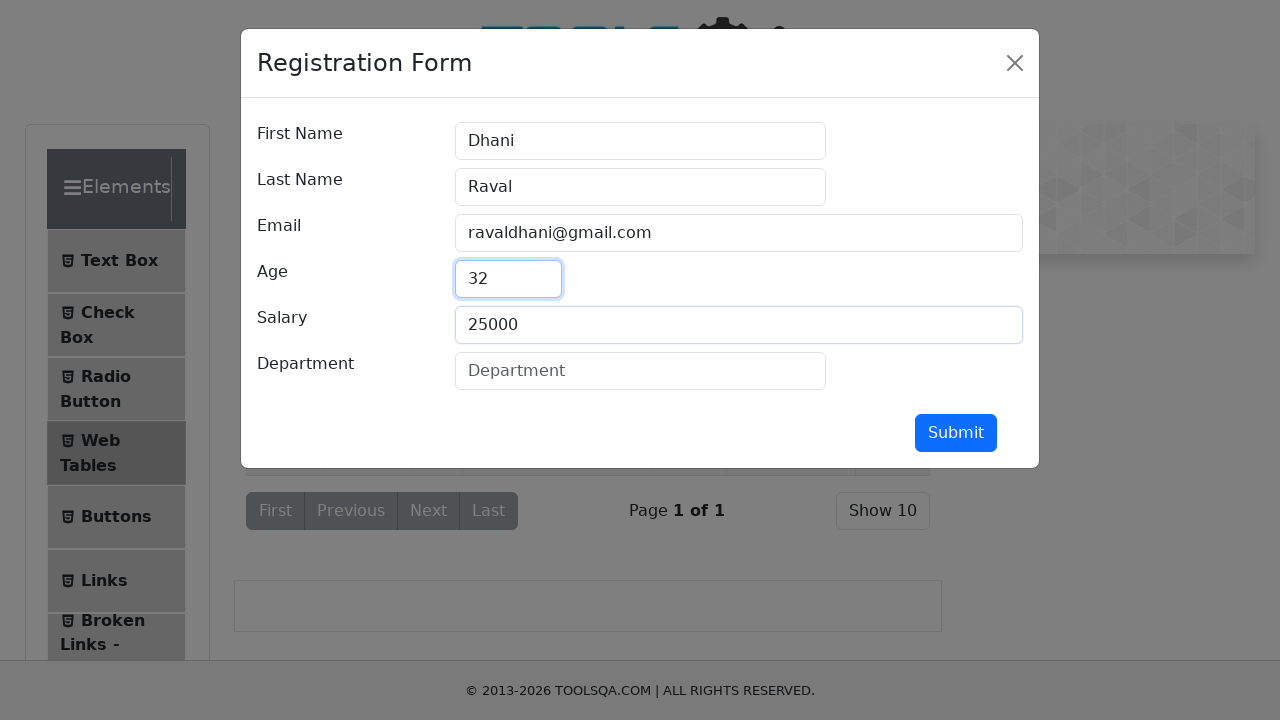

Filled department field with 'QA' on #department
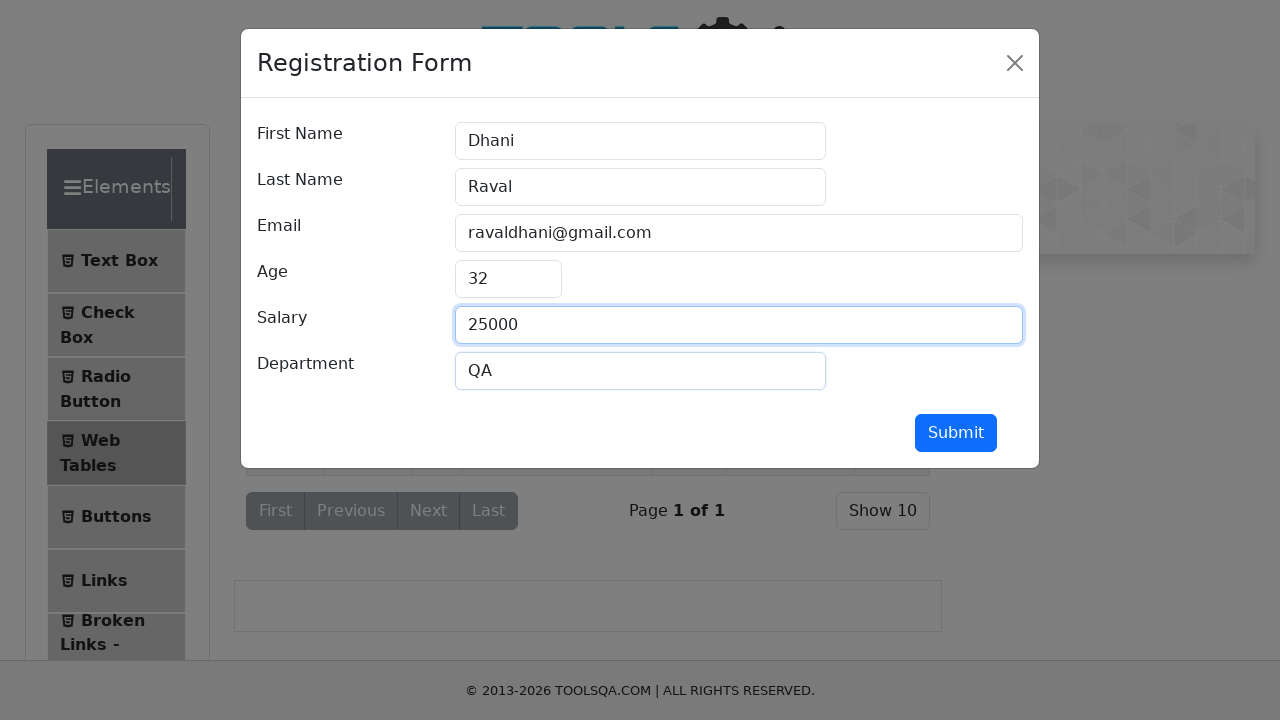

Clicked submit button to register new user at (956, 433) on #submit
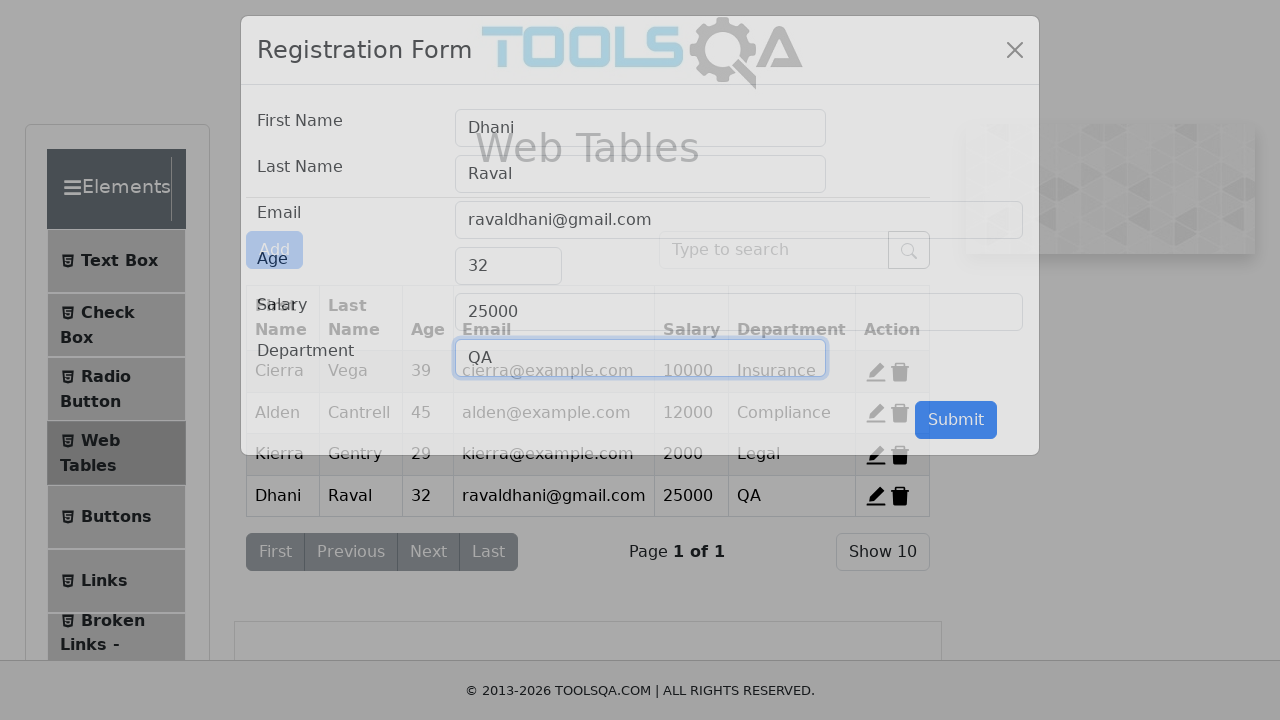

Waited 1 second for form submission and table update
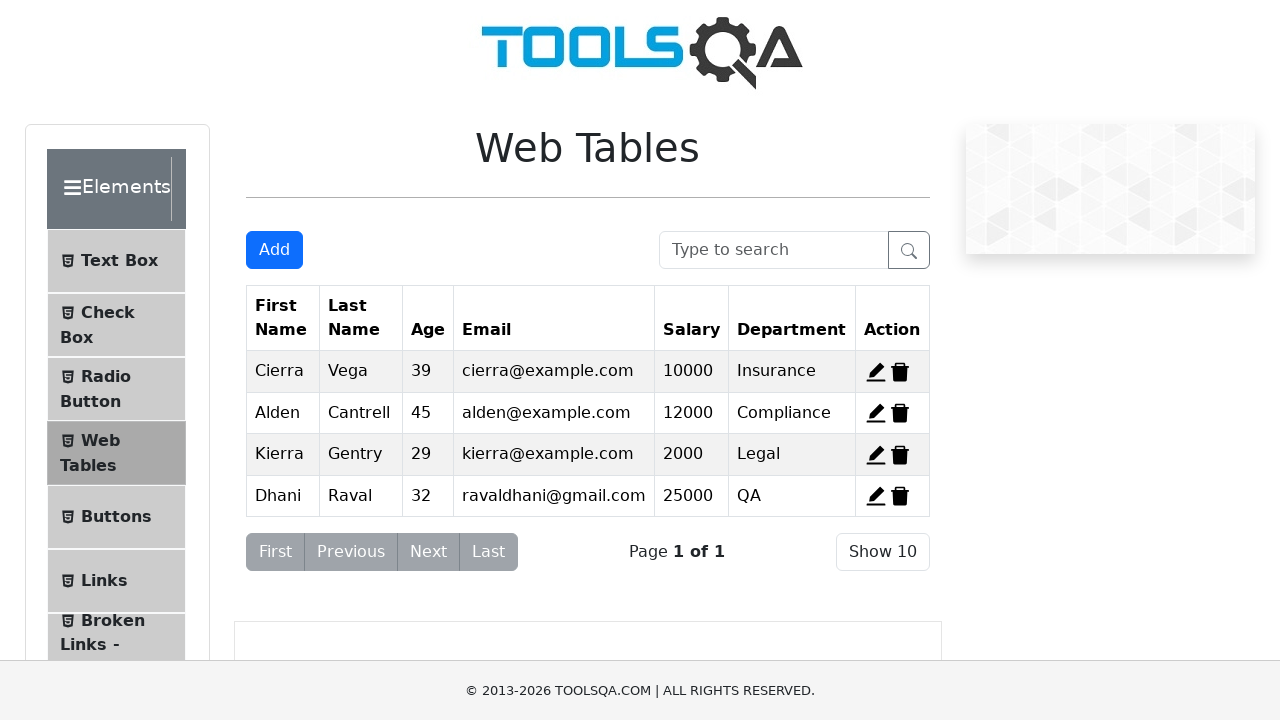

Clicked delete button for second record in the table at (900, 413) on xpath=//*[@id='delete-record-2']
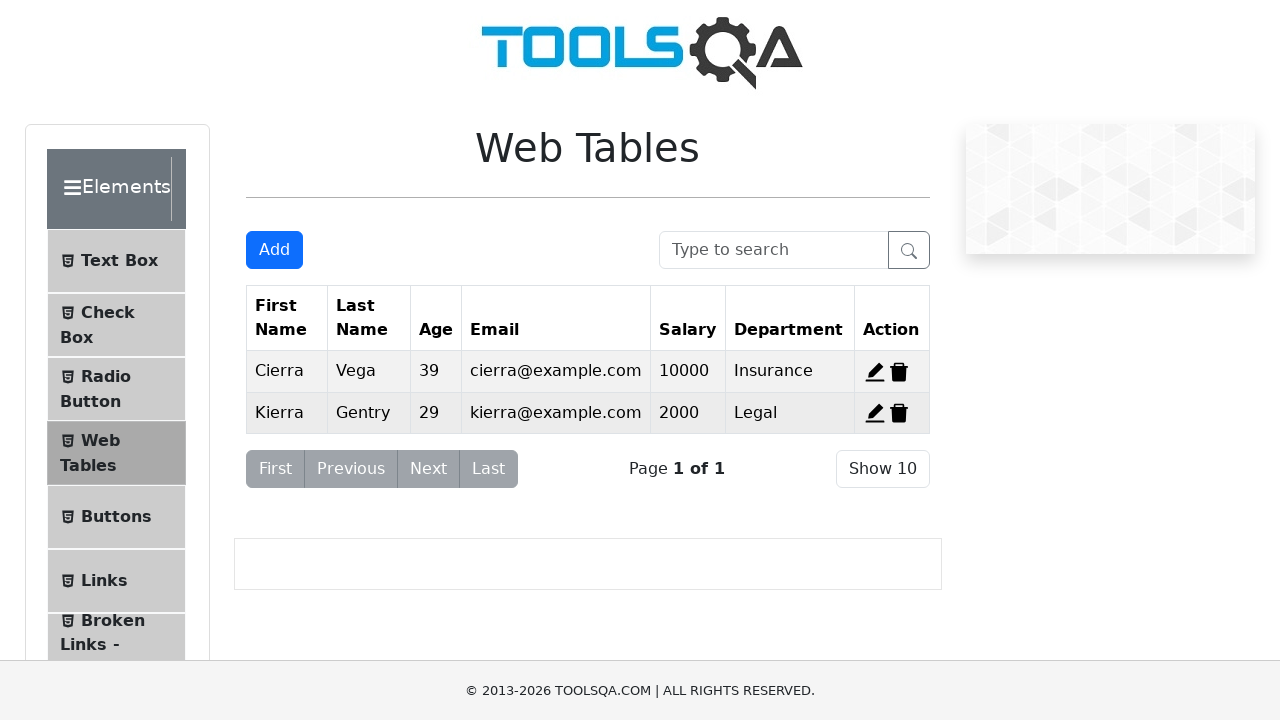

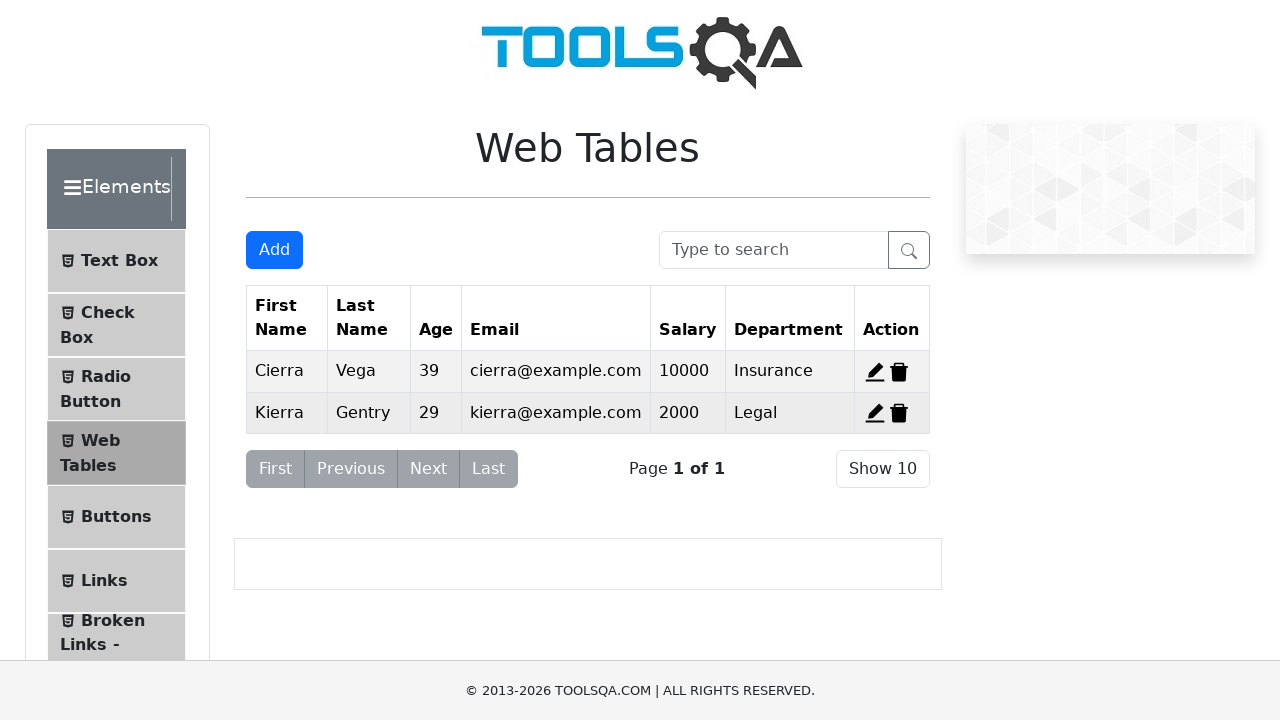